Tests checkbox interaction by first selecting all checkboxes, then randomly deselecting two of them

Starting URL: http://tizag.com/htmlT/htmlcheckboxes.php

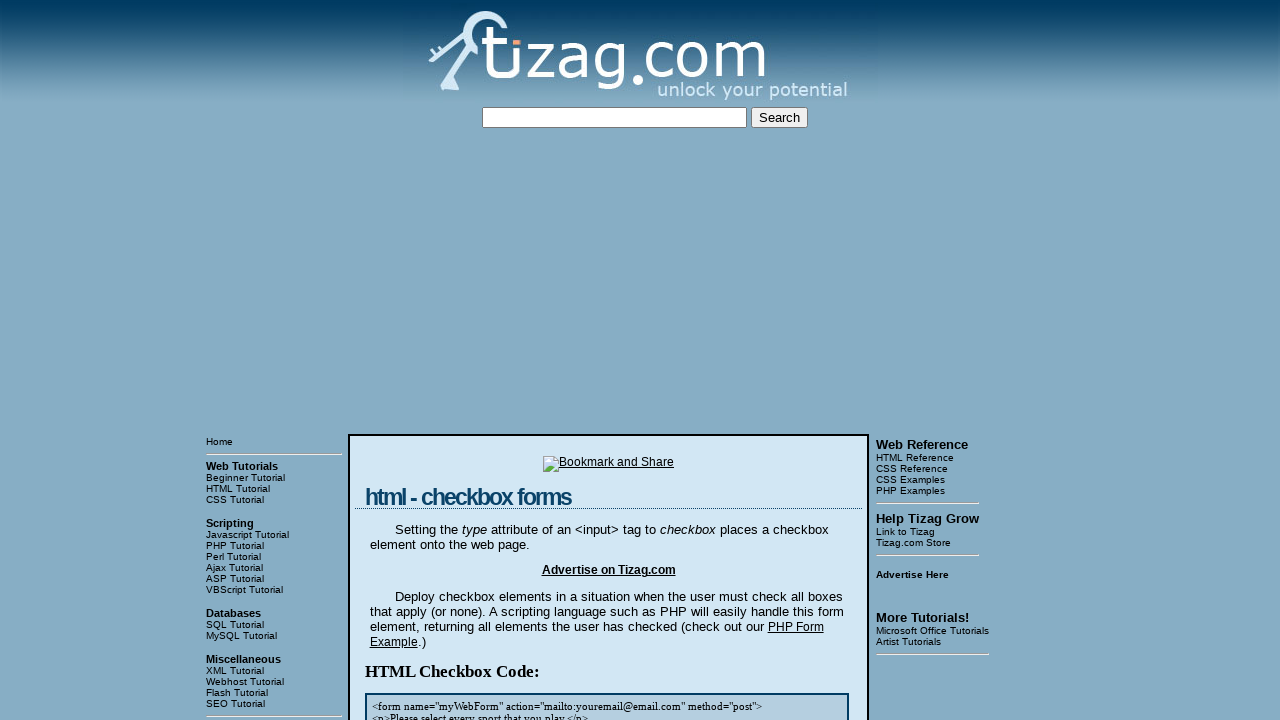

Located all checkboxes in the main section
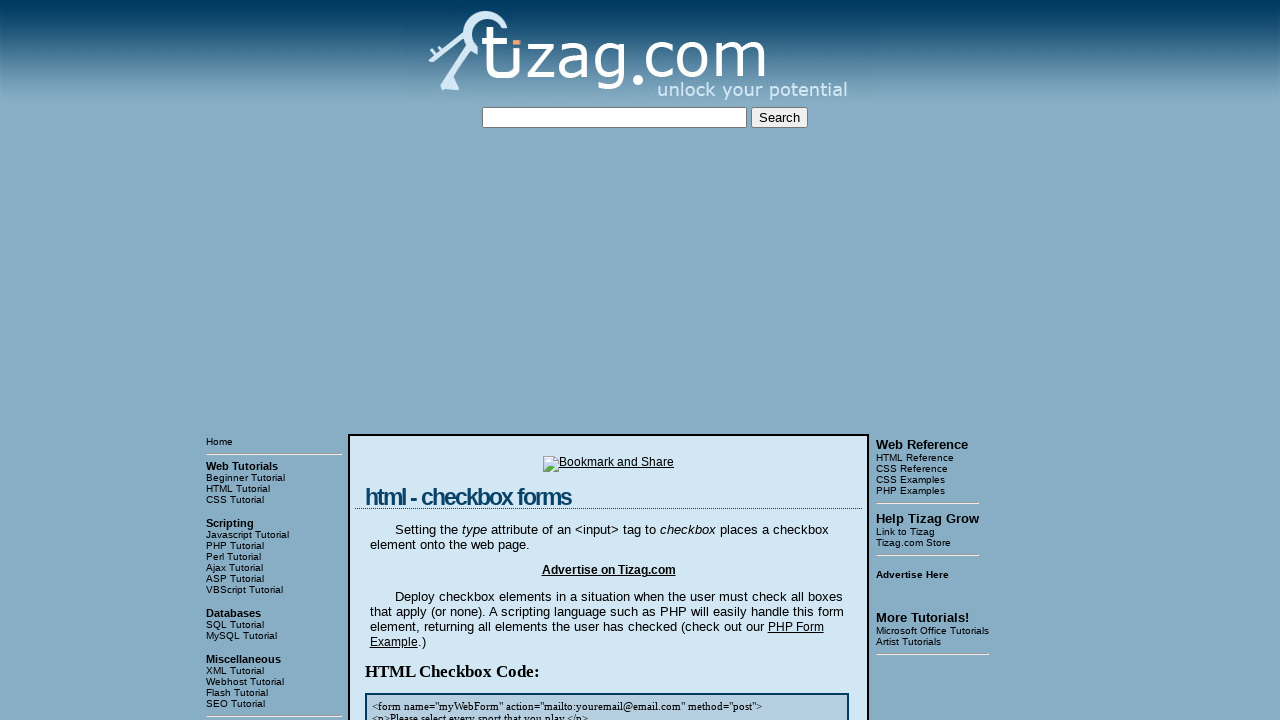

Clicked checkbox to select it at (432, 360) on (//td[@class='mainIn']/div[6])/input >> nth=1
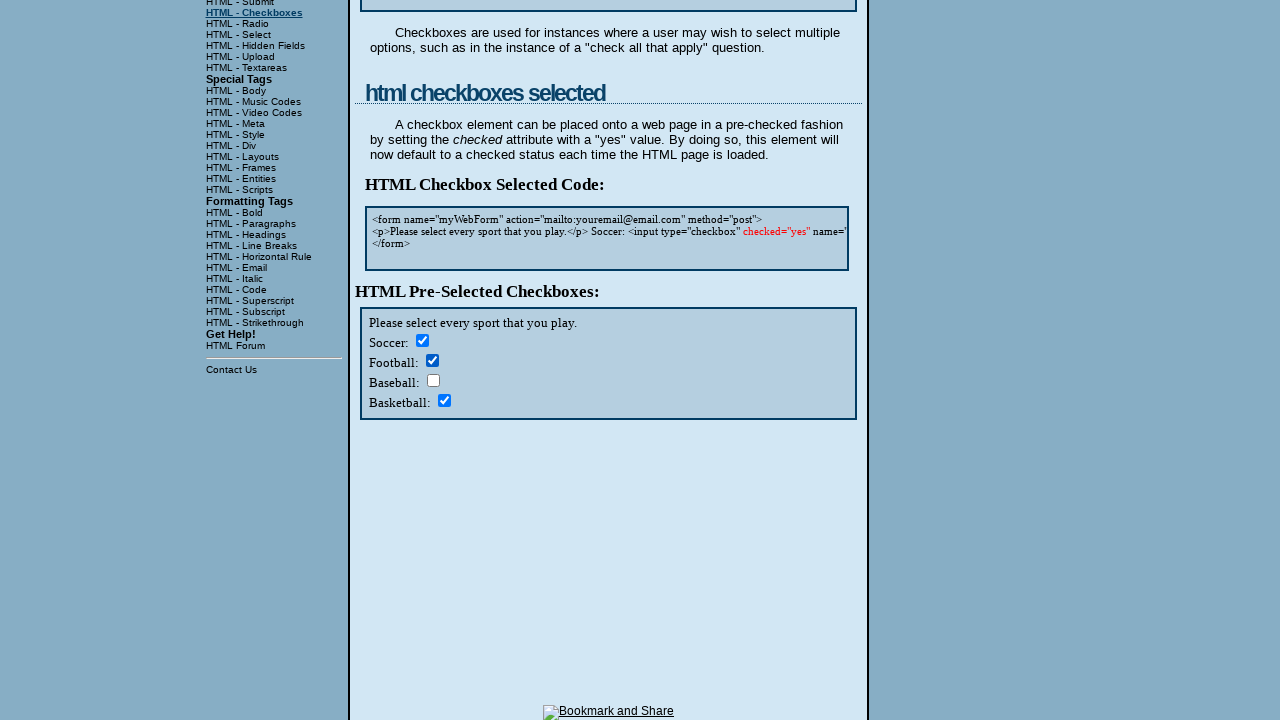

Clicked checkbox to select it at (433, 380) on (//td[@class='mainIn']/div[6])/input >> nth=2
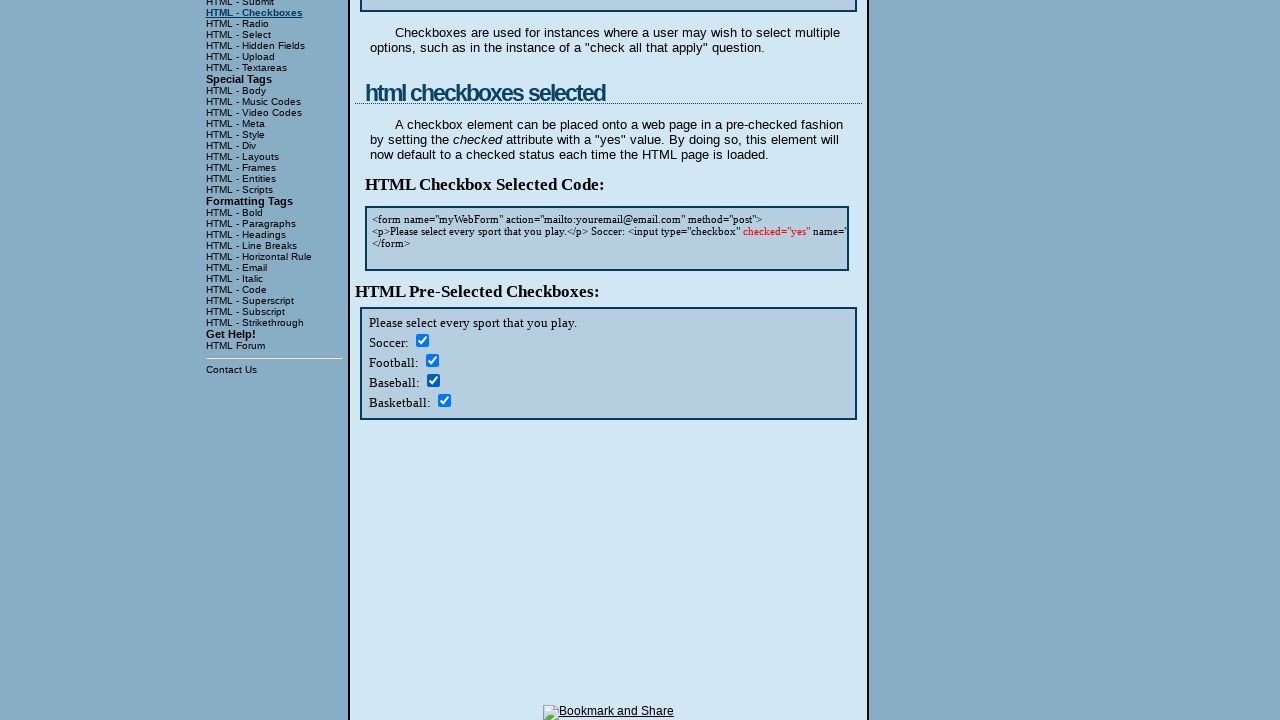

Waited 5 seconds before deselecting checkboxes
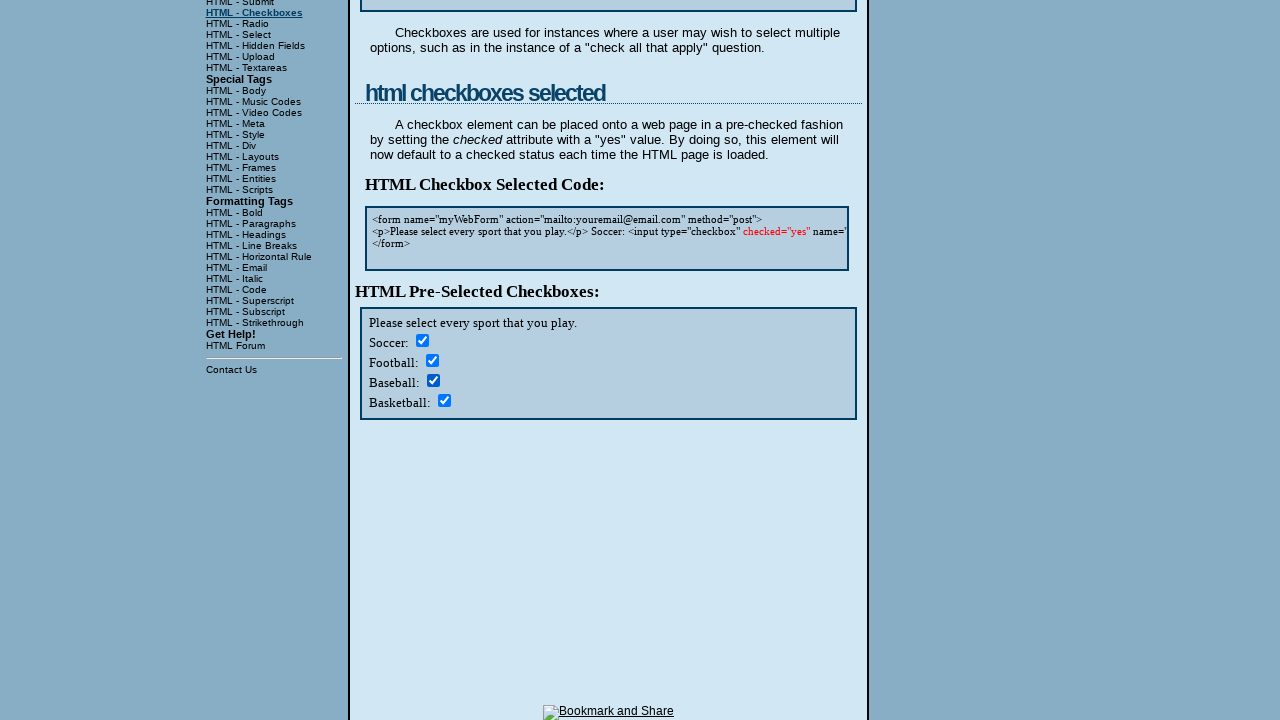

Clicked checkbox at random index 2 to deselect it at (433, 380) on (//td[@class='mainIn']/div[6])/input >> nth=2
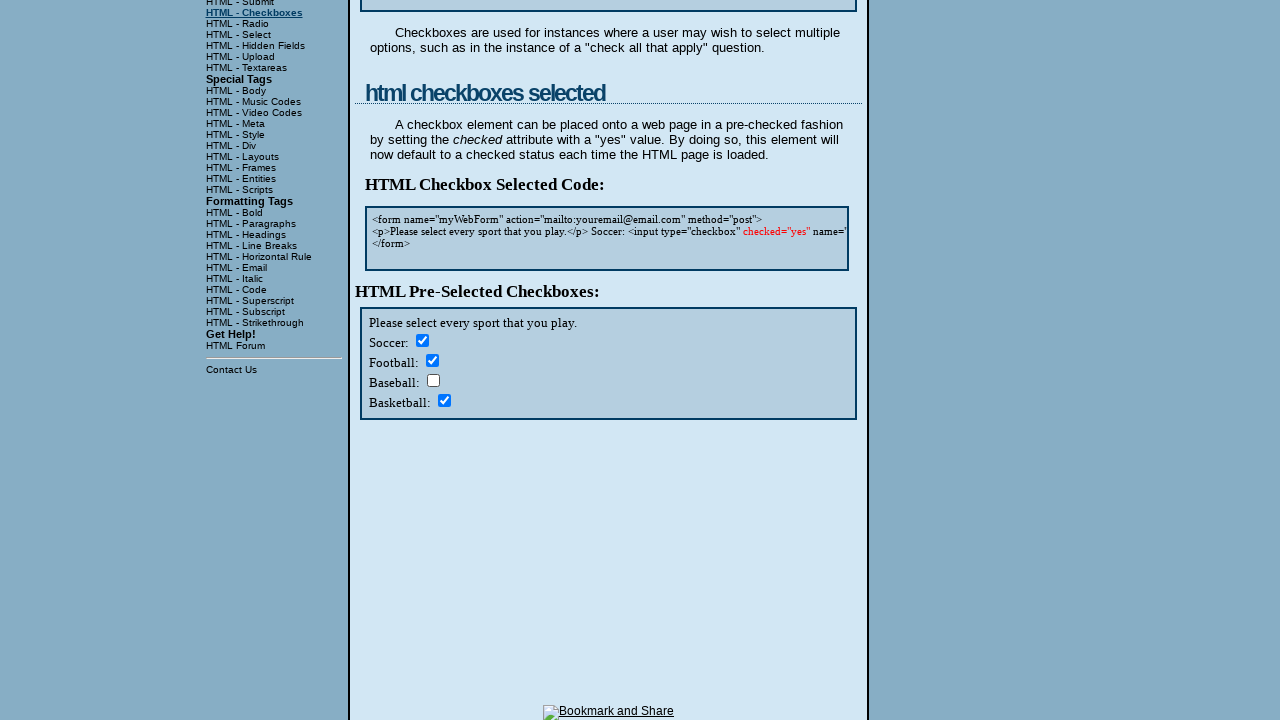

Clicked checkbox at random index 3 to deselect it at (444, 400) on (//td[@class='mainIn']/div[6])/input >> nth=3
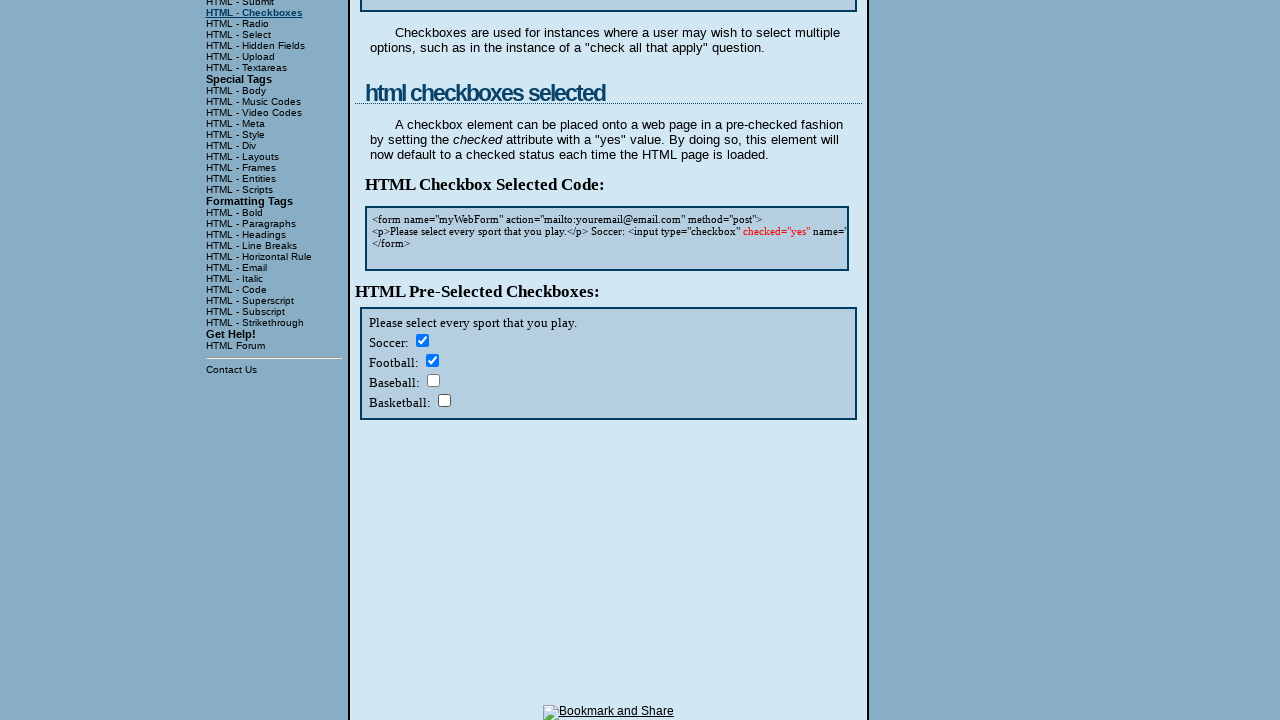

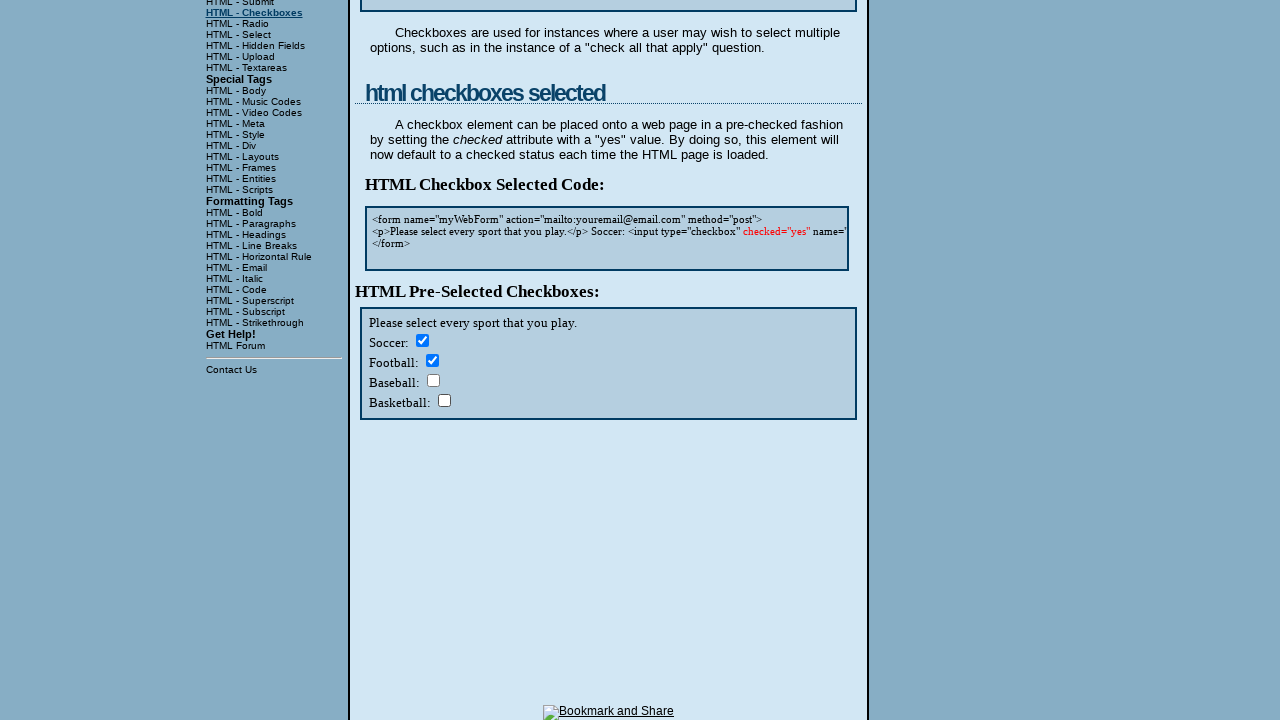